Tests page browsing functionality by clicking through different product categories (Laptops and Monitors) on the e-commerce site

Starting URL: https://www.demoblaze.com/index.html

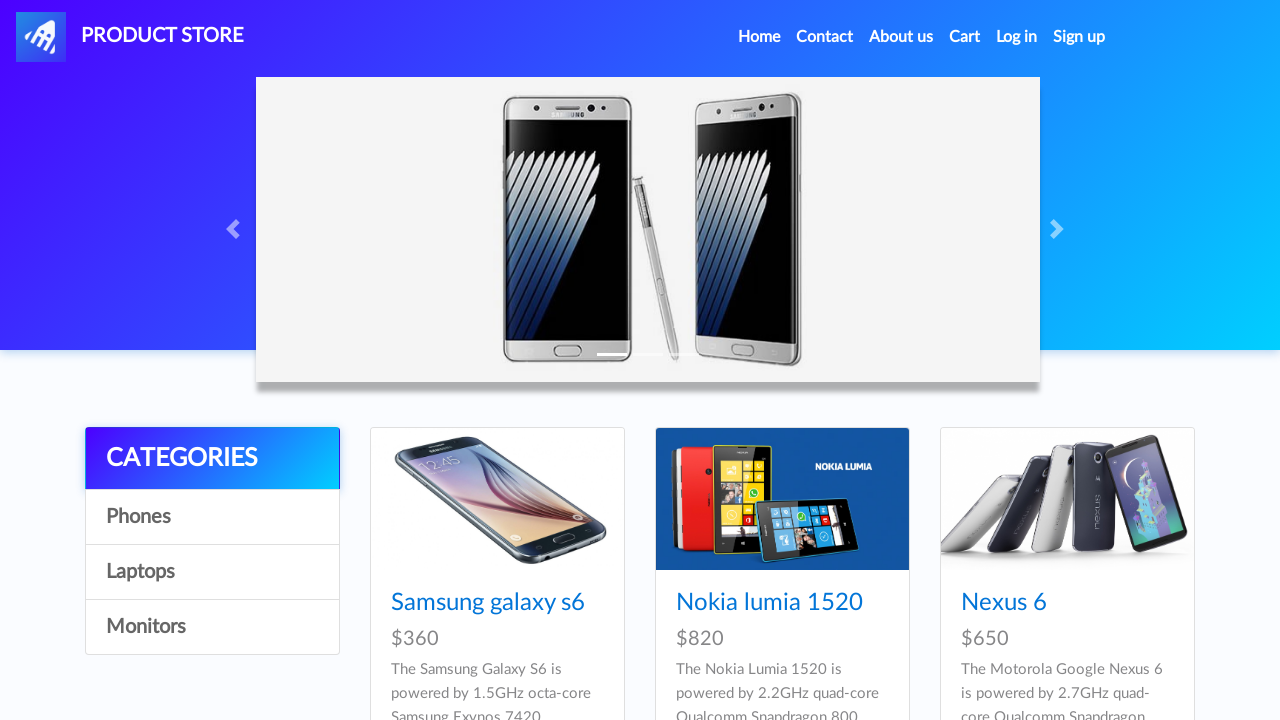

Clicked on Laptops category at (212, 572) on a:has-text('Laptops')
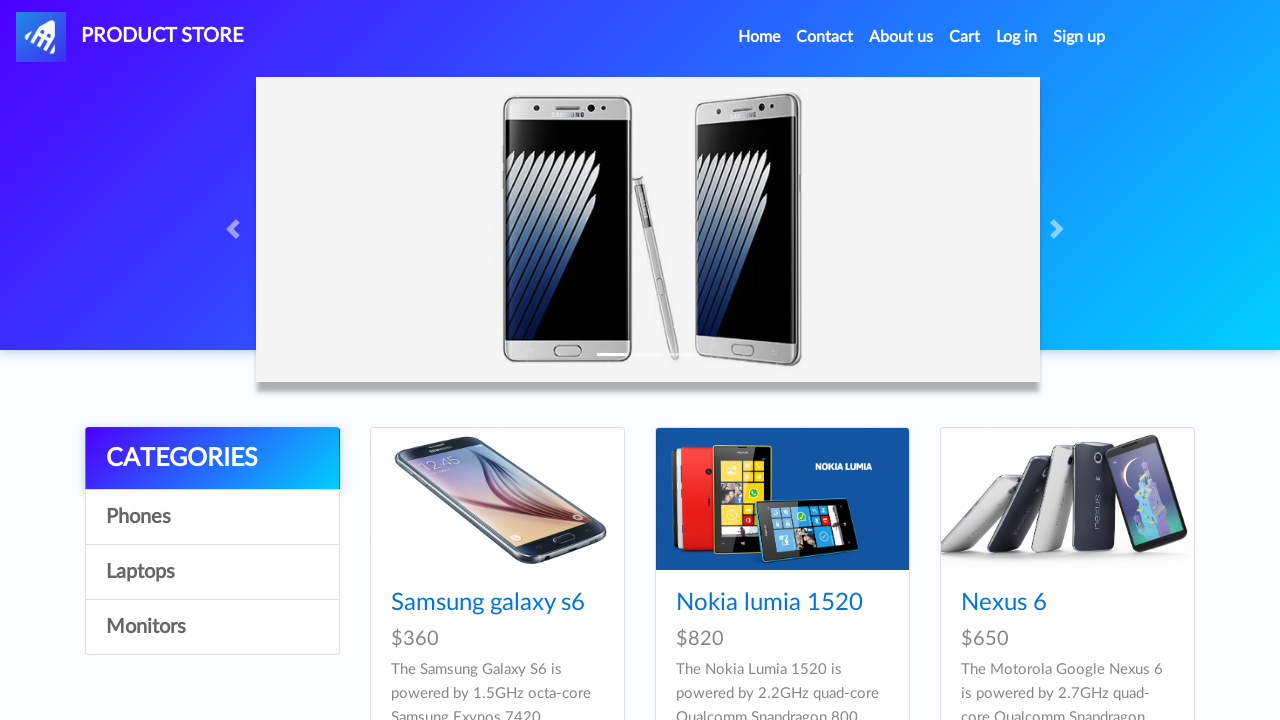

Waited 2000ms for Laptops page to load
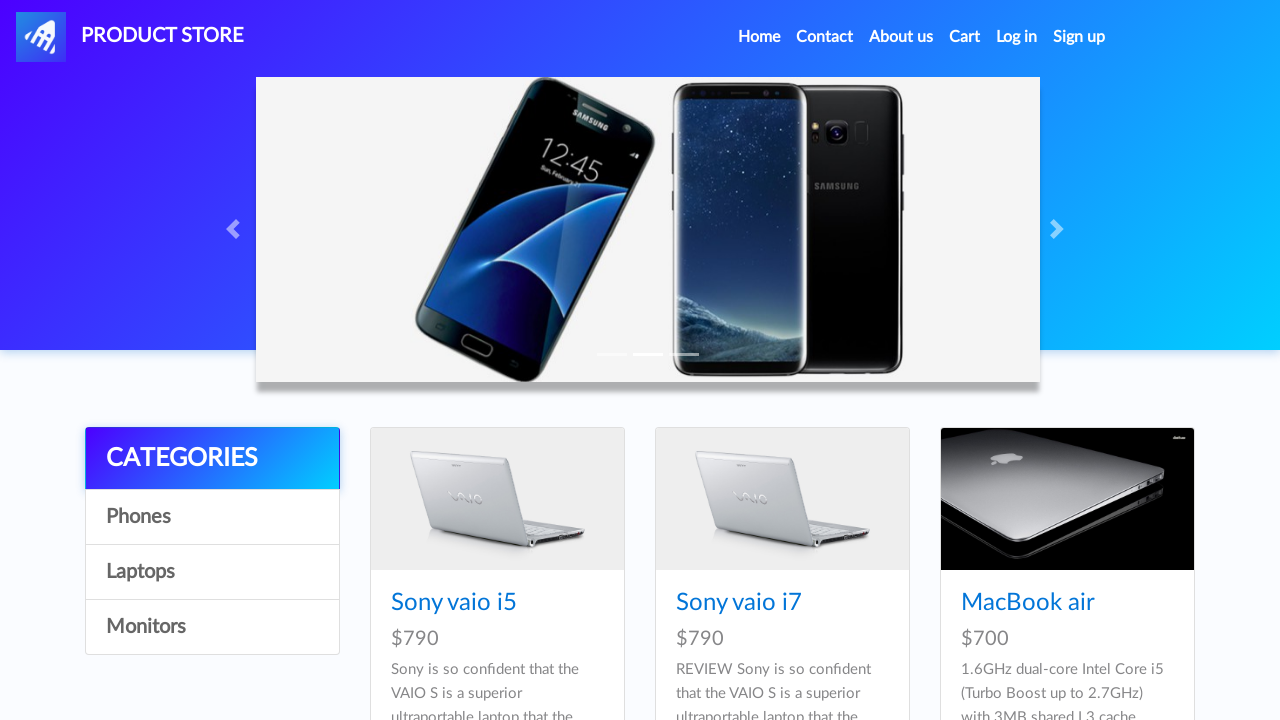

Scrolled down by 300 pixels on Laptops page
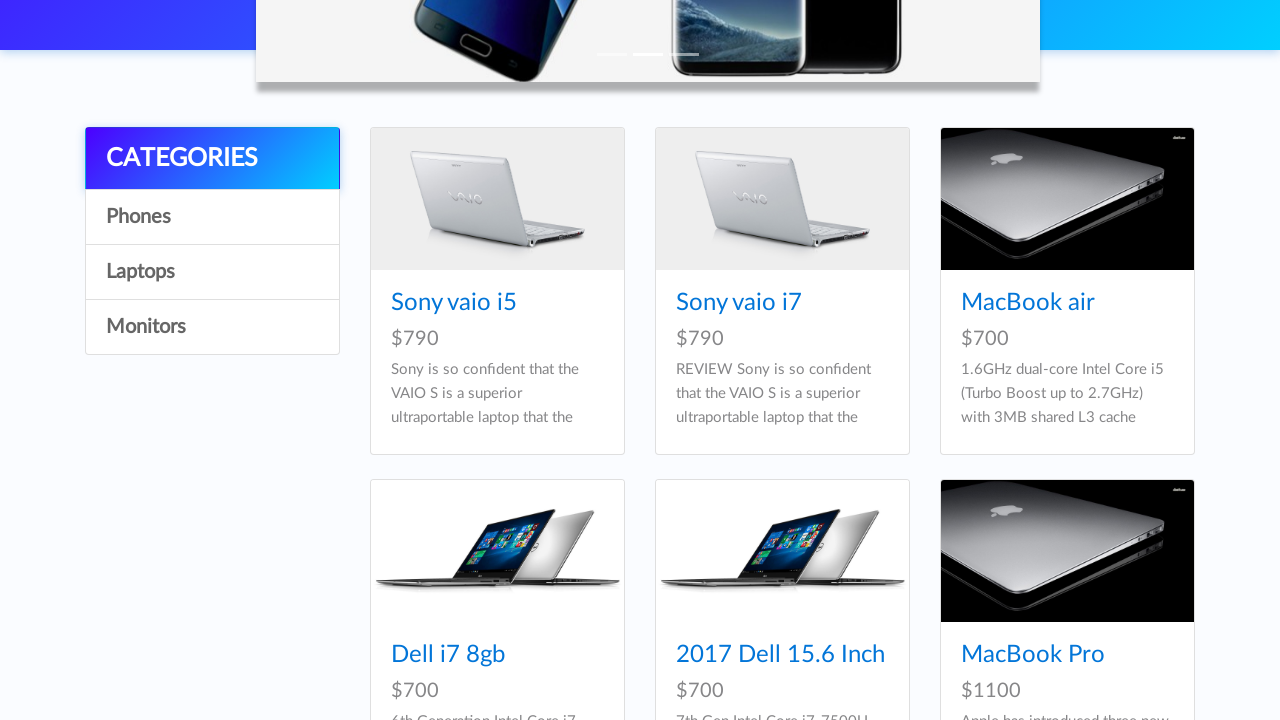

Clicked on Monitors category at (212, 327) on a:has-text('Monitors')
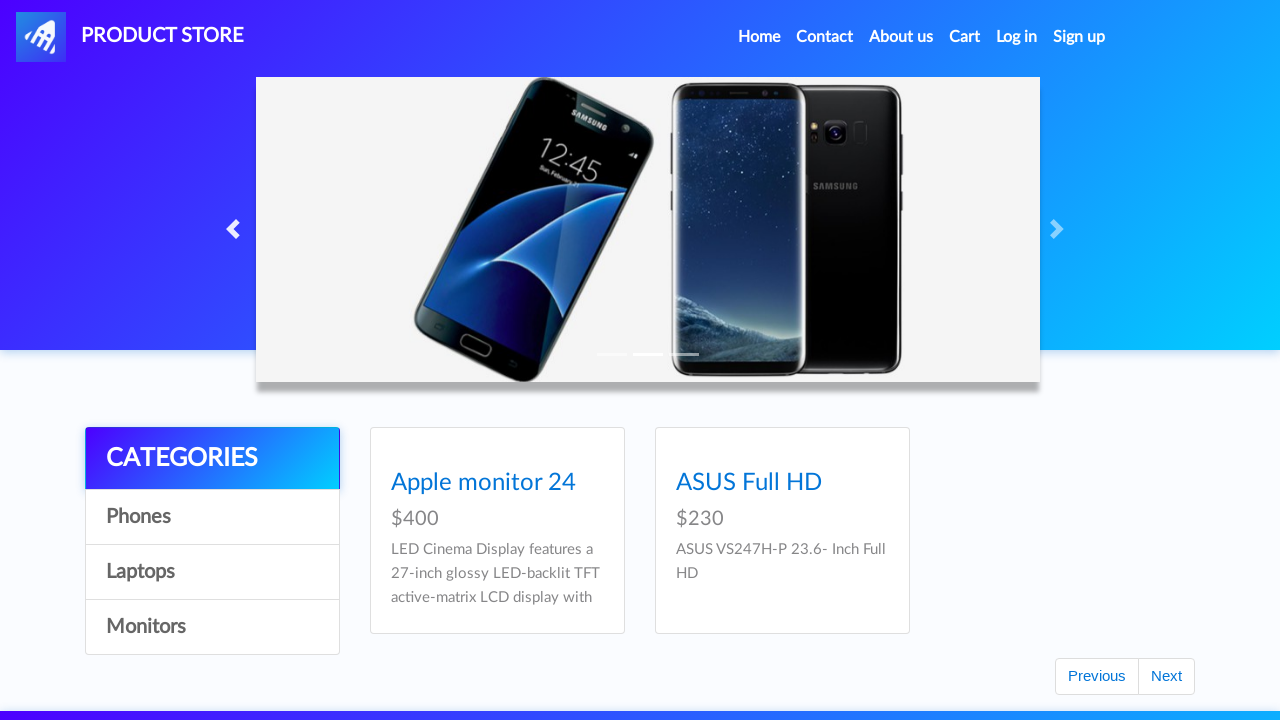

Waited 2000ms for Monitors page to load
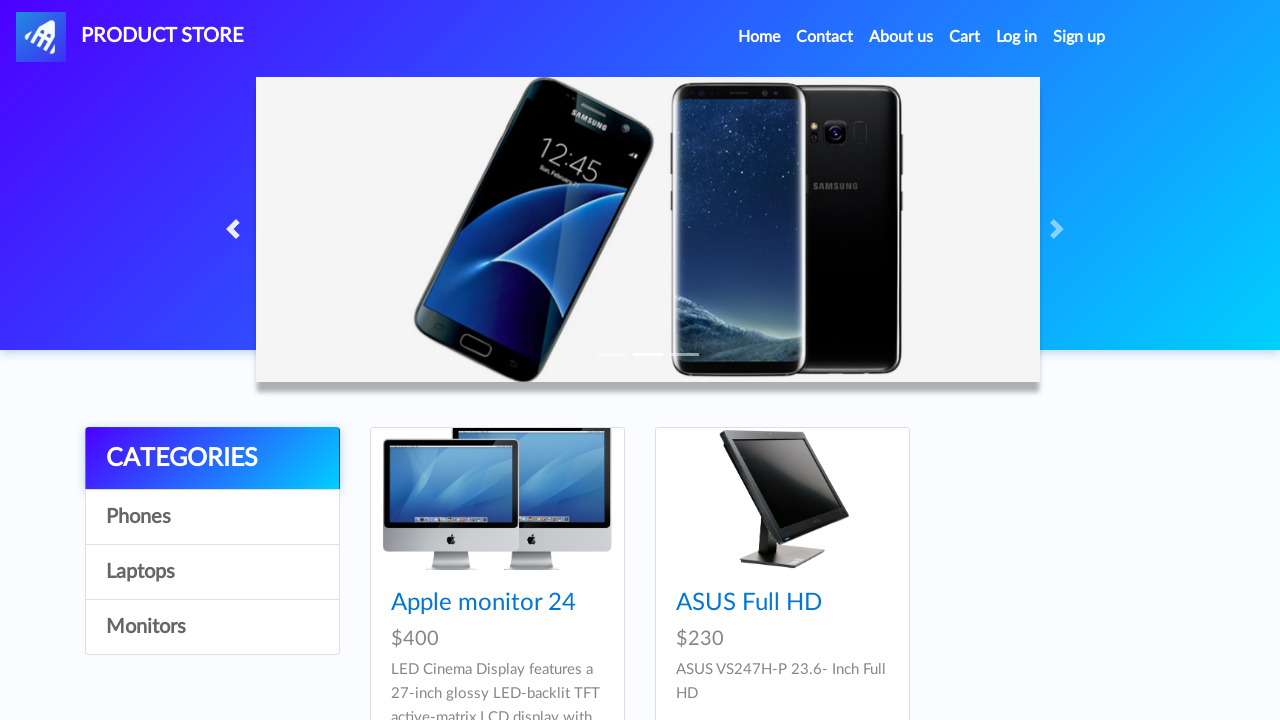

Scrolled down by 300 pixels on Monitors page
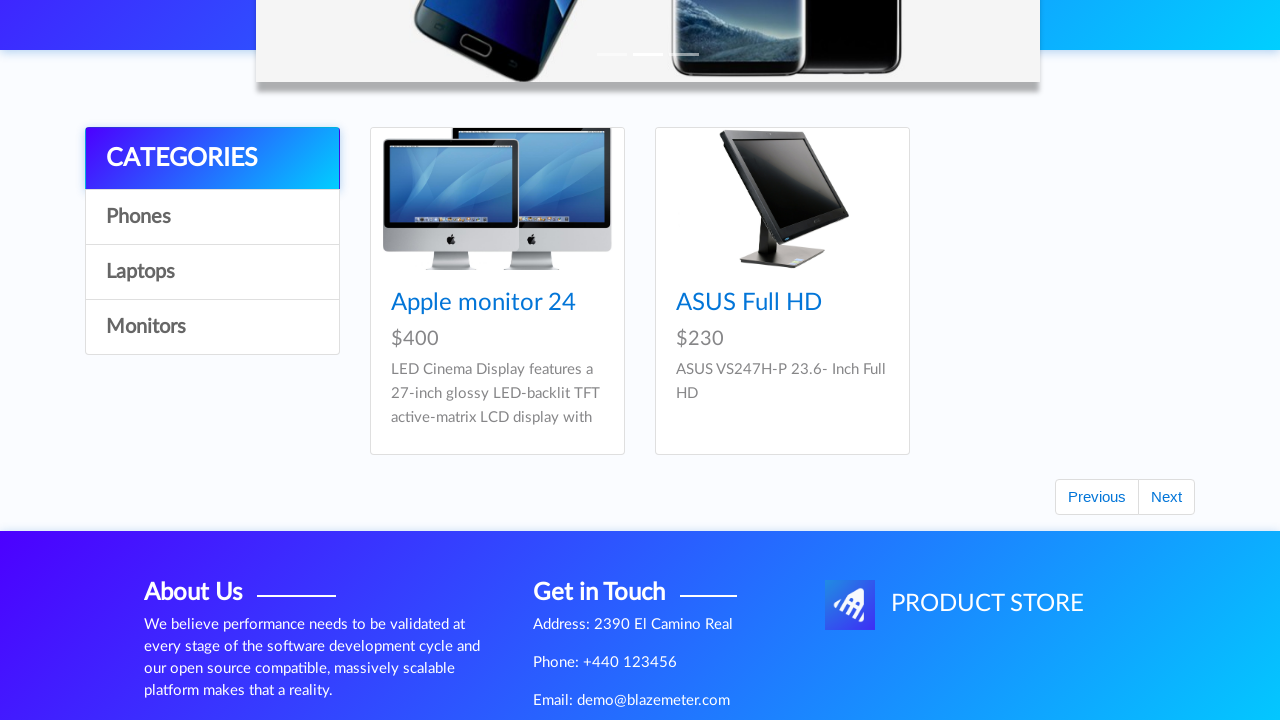

Clicked on Laptops category again at (212, 272) on a:has-text('Laptops')
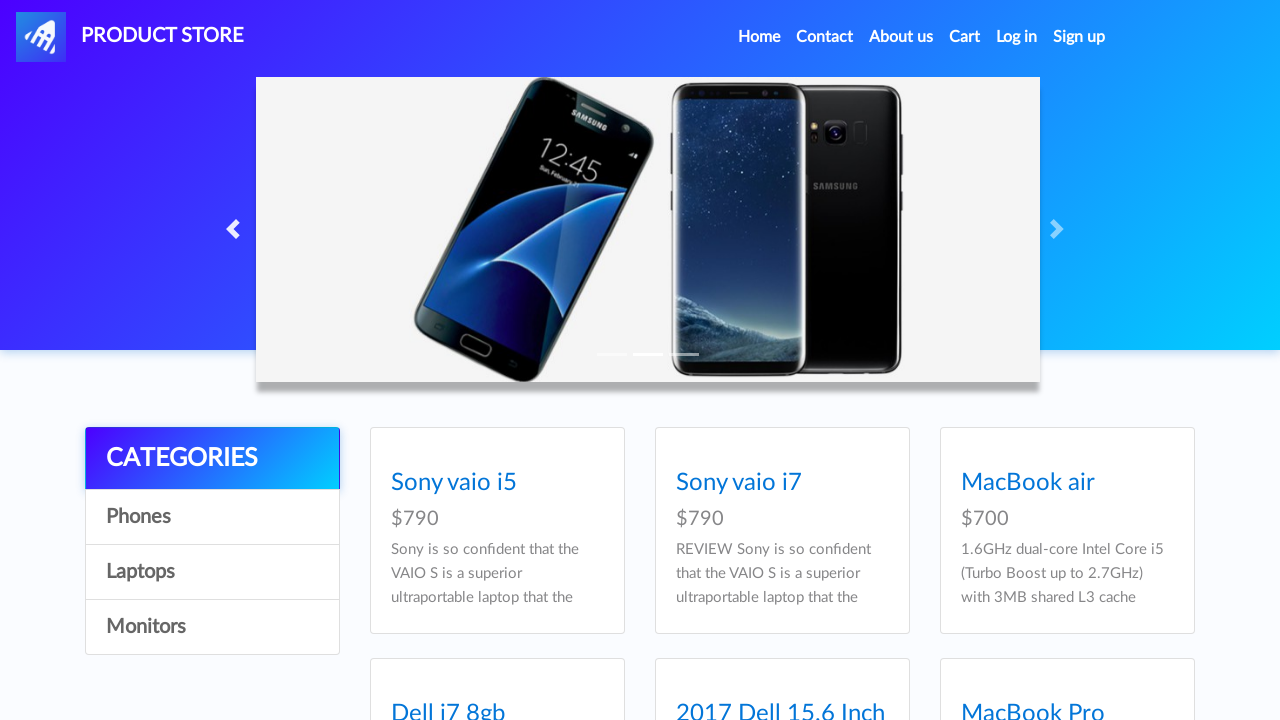

Waited 2000ms for Laptops page to load again
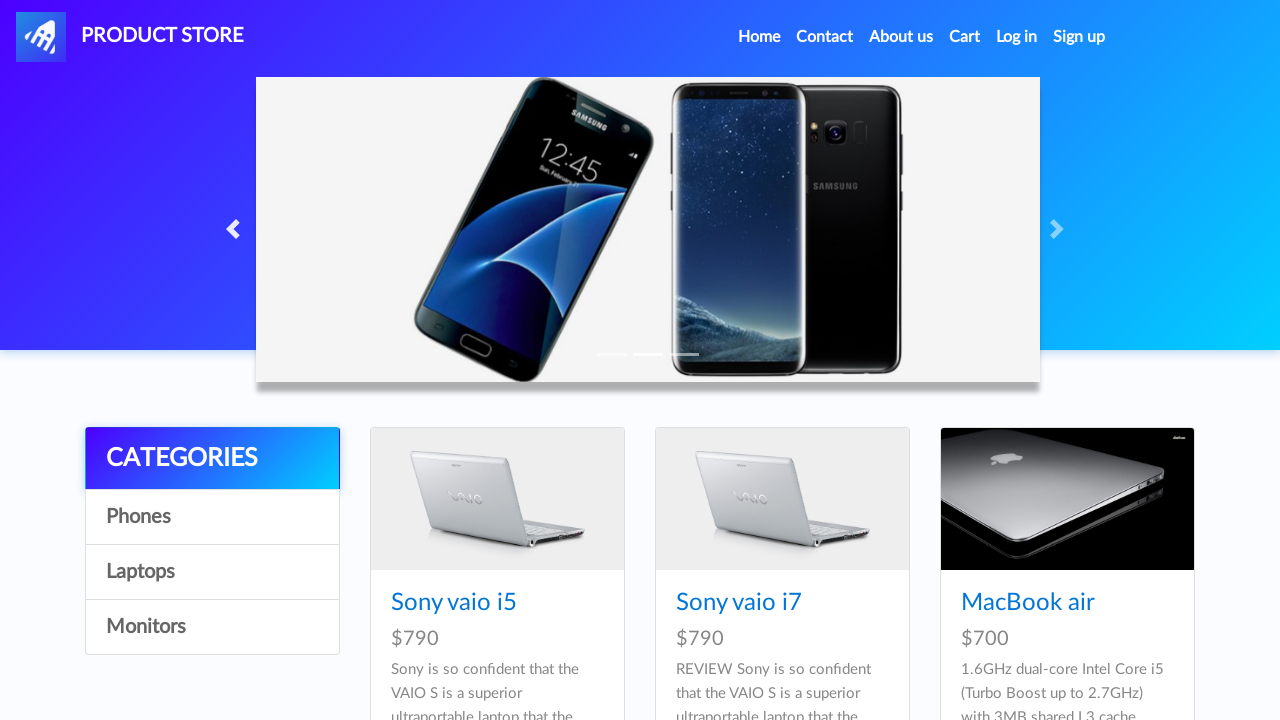

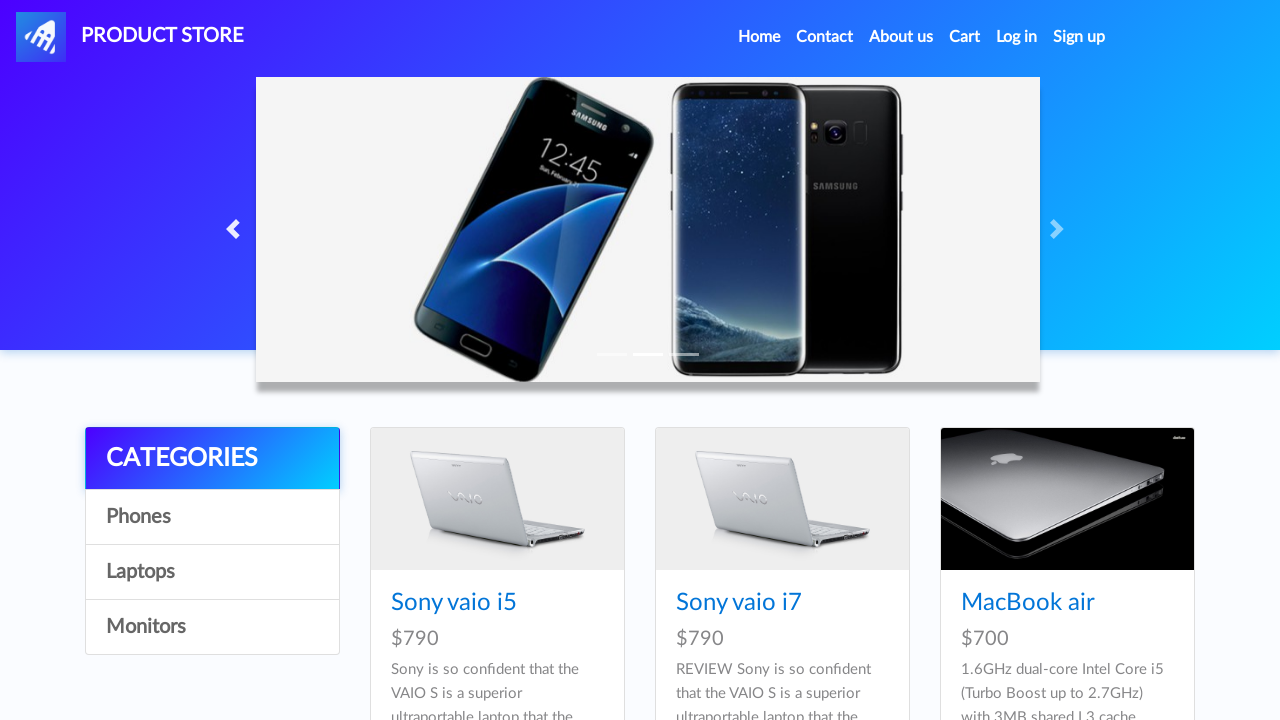